Tests browser window switching by clicking a button that opens a new tab, then switching to the new tab and verifying content is displayed

Starting URL: https://demoqa.com/browser-windows

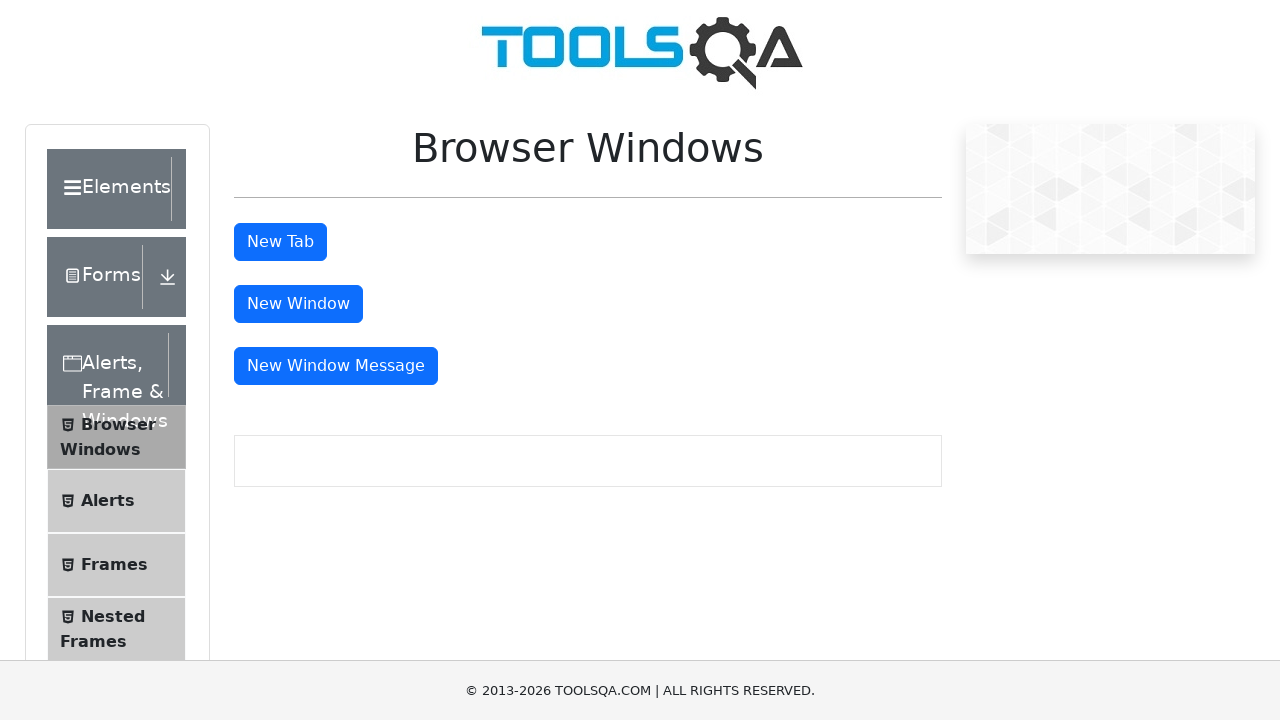

Clicked button to open new tab at (280, 242) on #tabButton
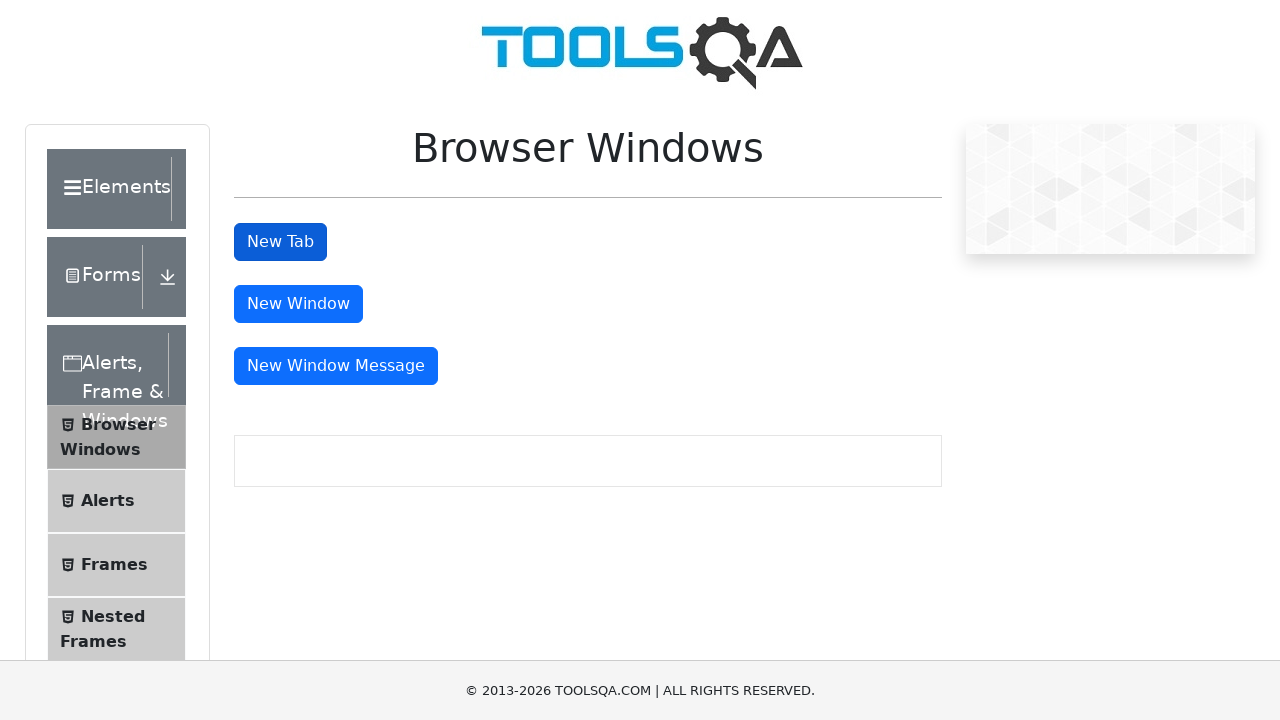

New tab opened and captured
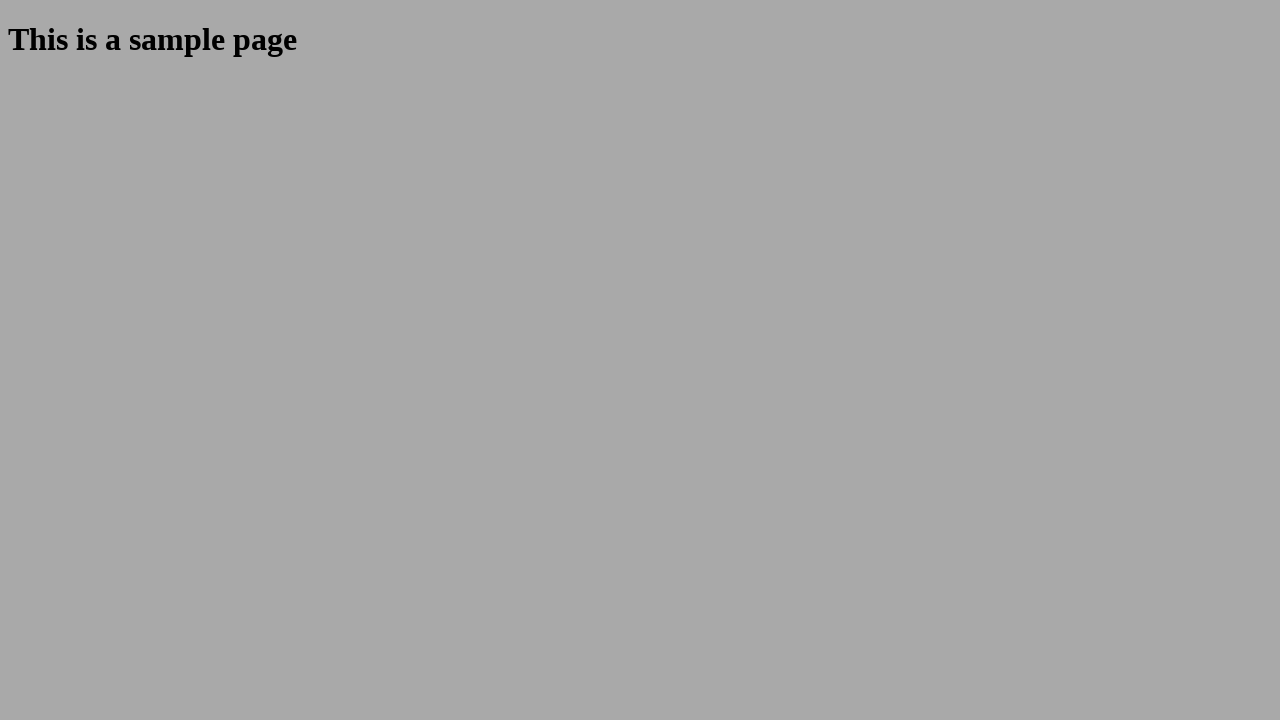

Waited for sample page content to load in new tab
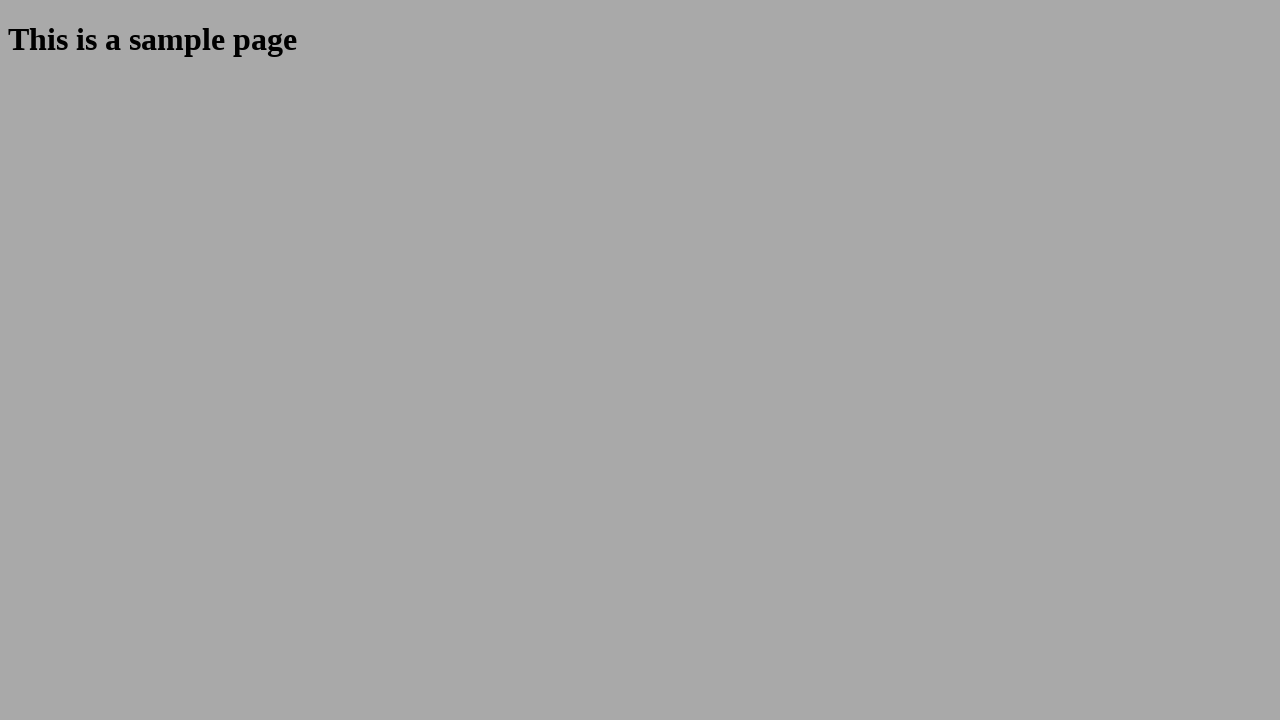

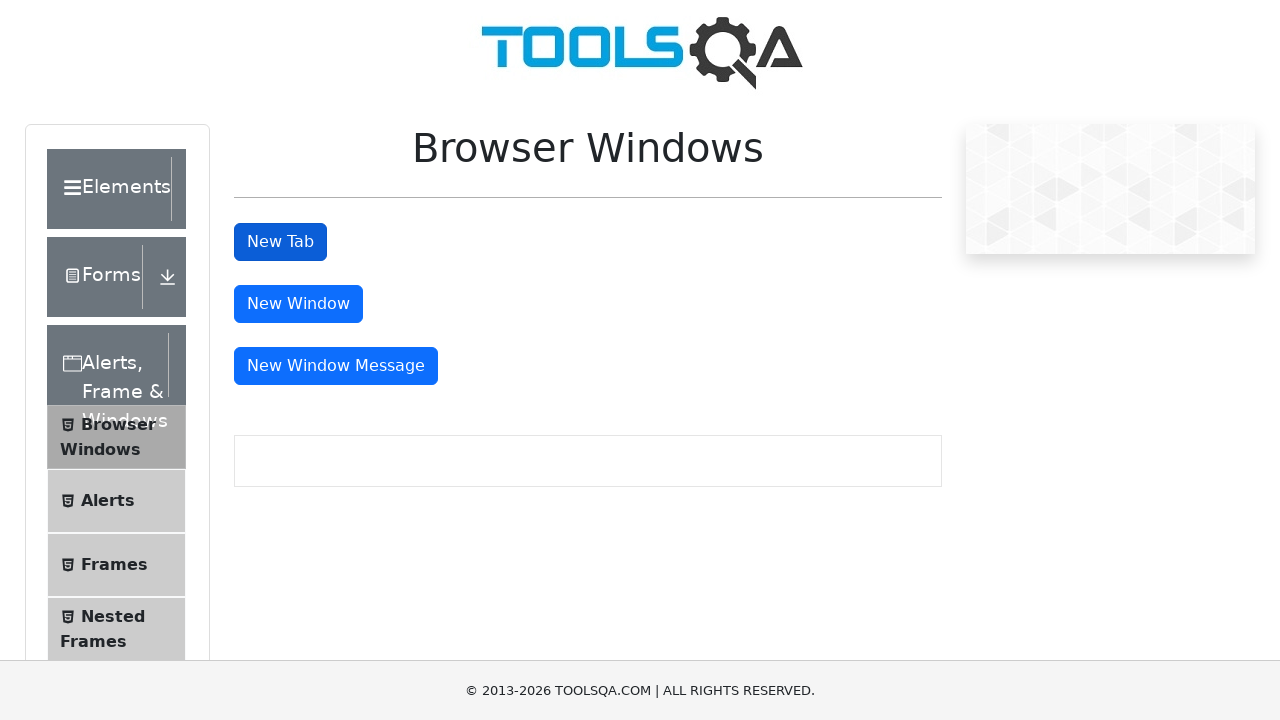